Tests sorting the Due column in ascending order using semantic class-based selectors for better maintainability.

Starting URL: http://the-internet.herokuapp.com/tables

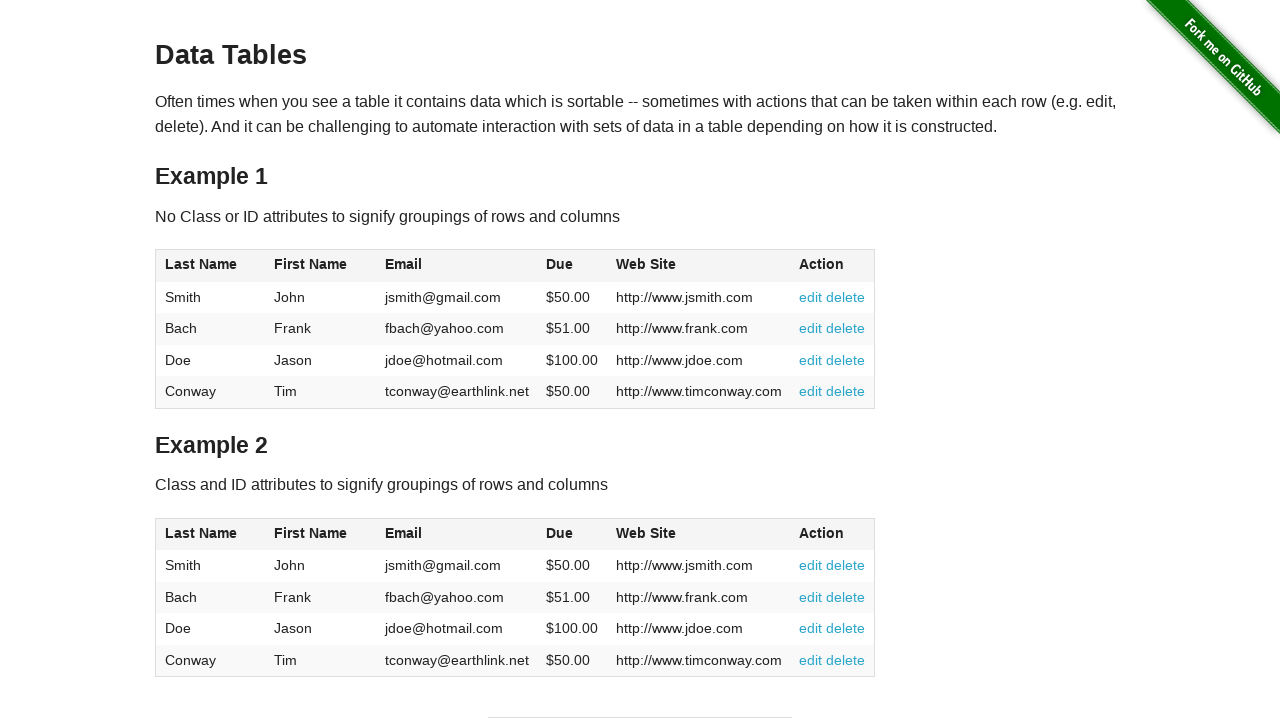

Clicked the Due column header to sort at (560, 533) on #table2 thead .dues
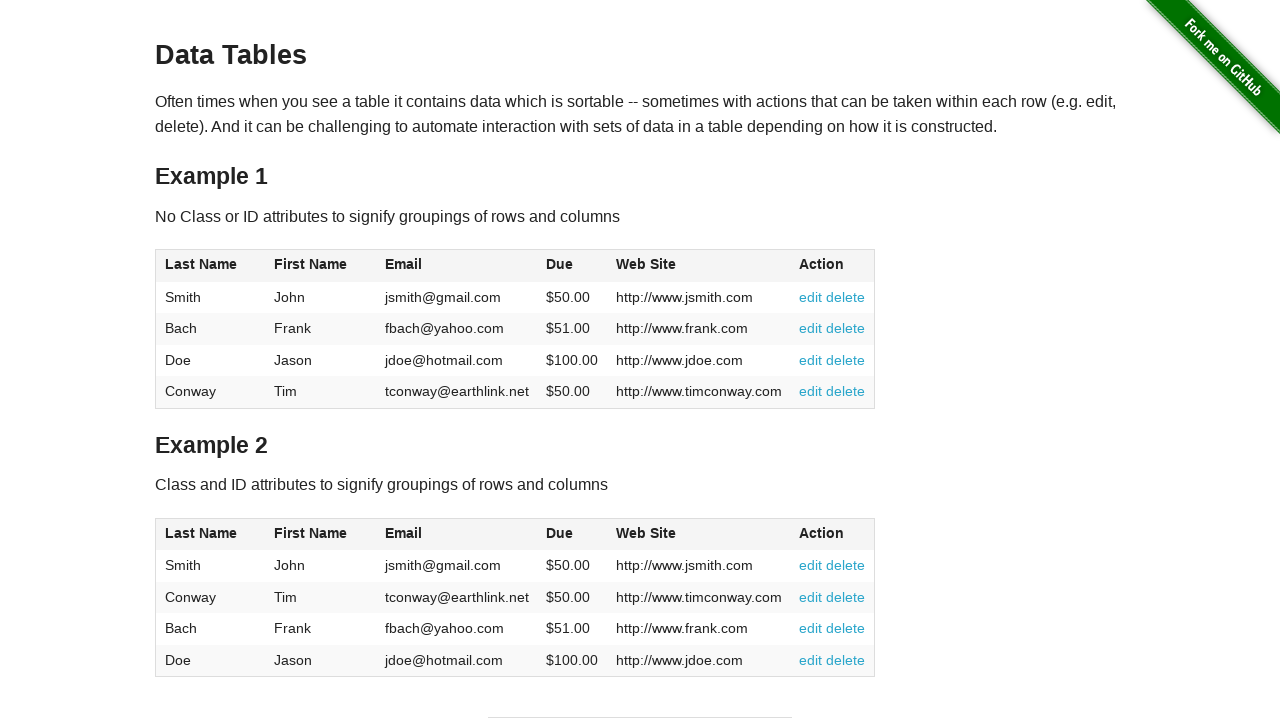

Due column elements loaded in table body
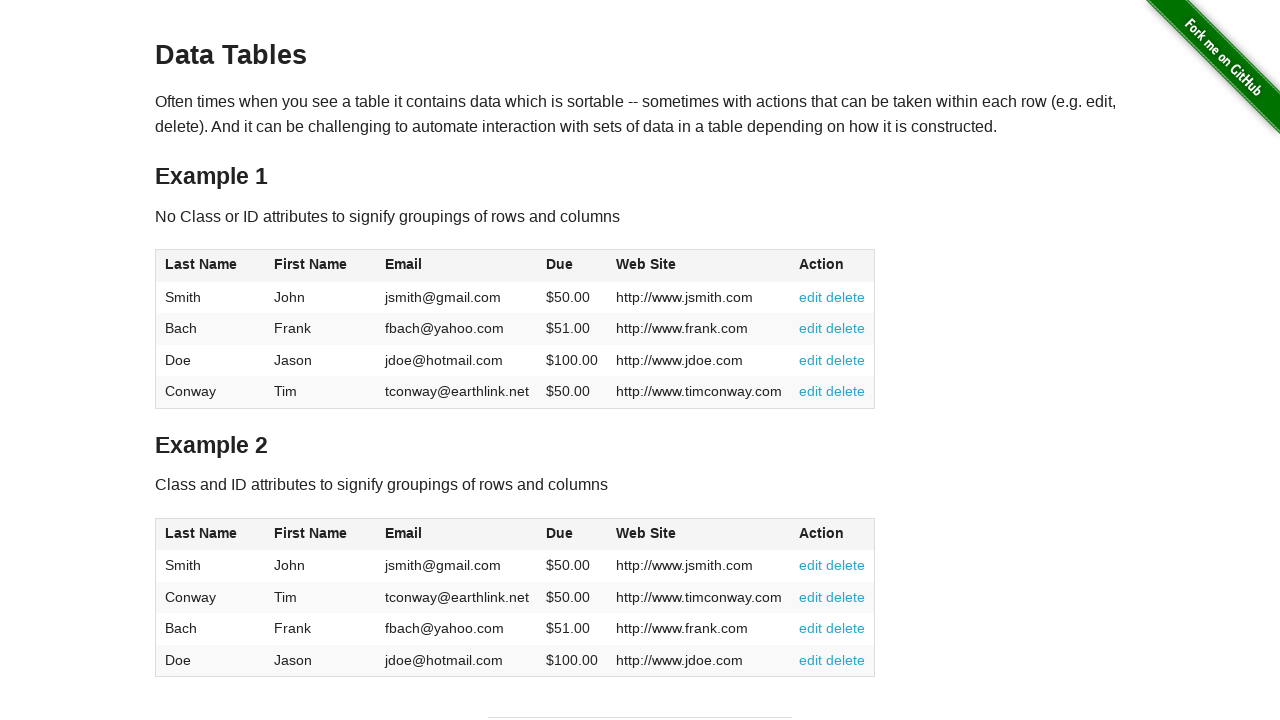

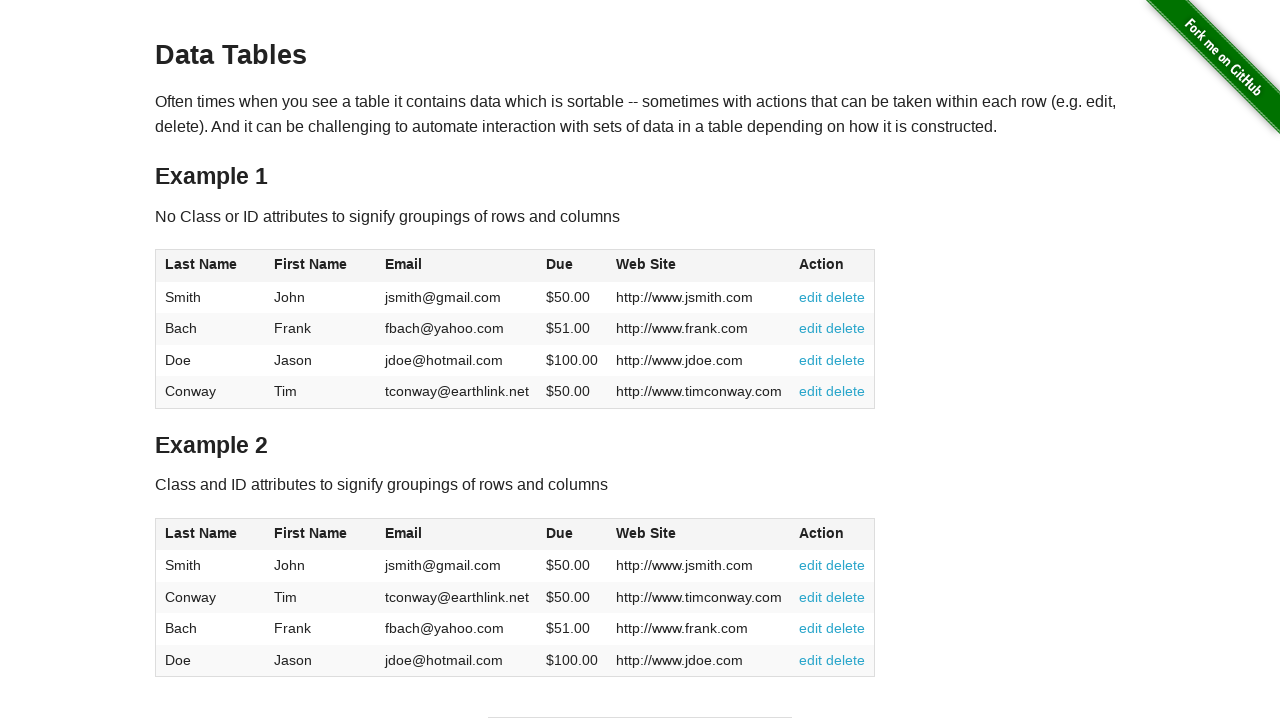